Tests the automation practice form by selecting gender radio button and checking hobby checkboxes (Reading and Sports), then verifies the Sports checkbox selection state

Starting URL: https://demoqa.com/automation-practice-form

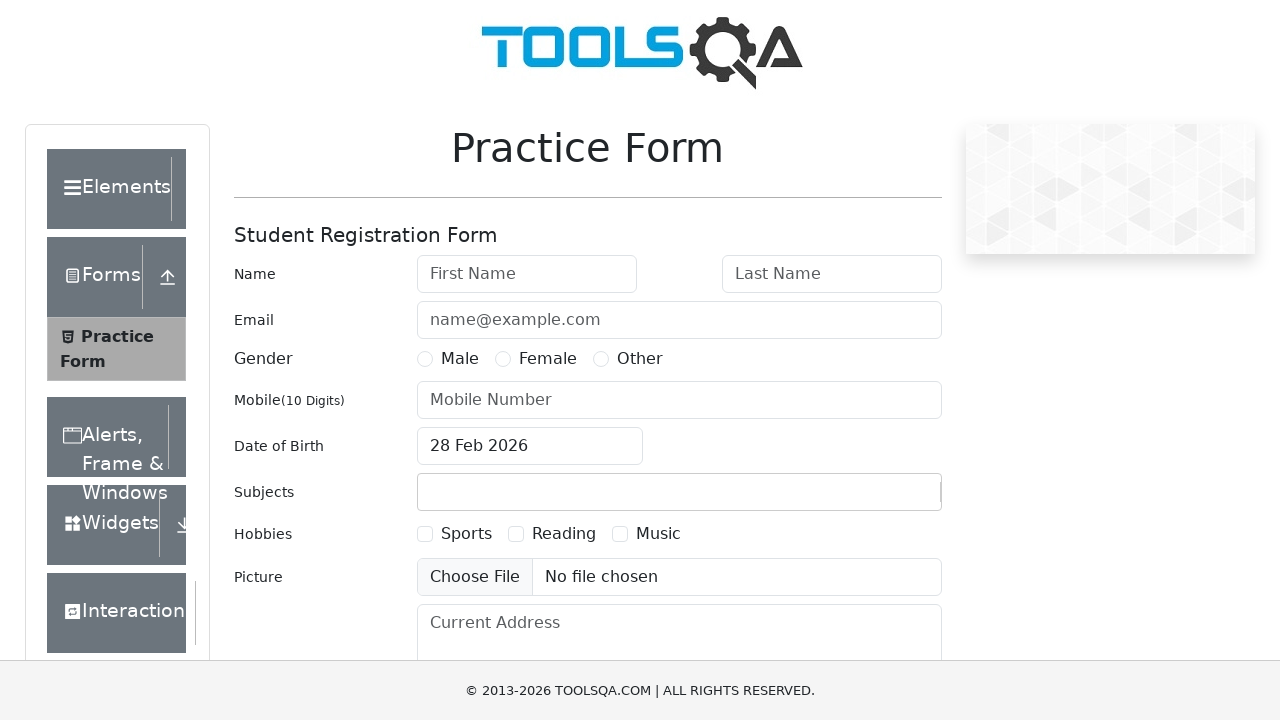

Selected Female gender radio button at (548, 359) on #genterWrapper > div.col-md-9.col-sm-12 > div:nth-child(2) > label
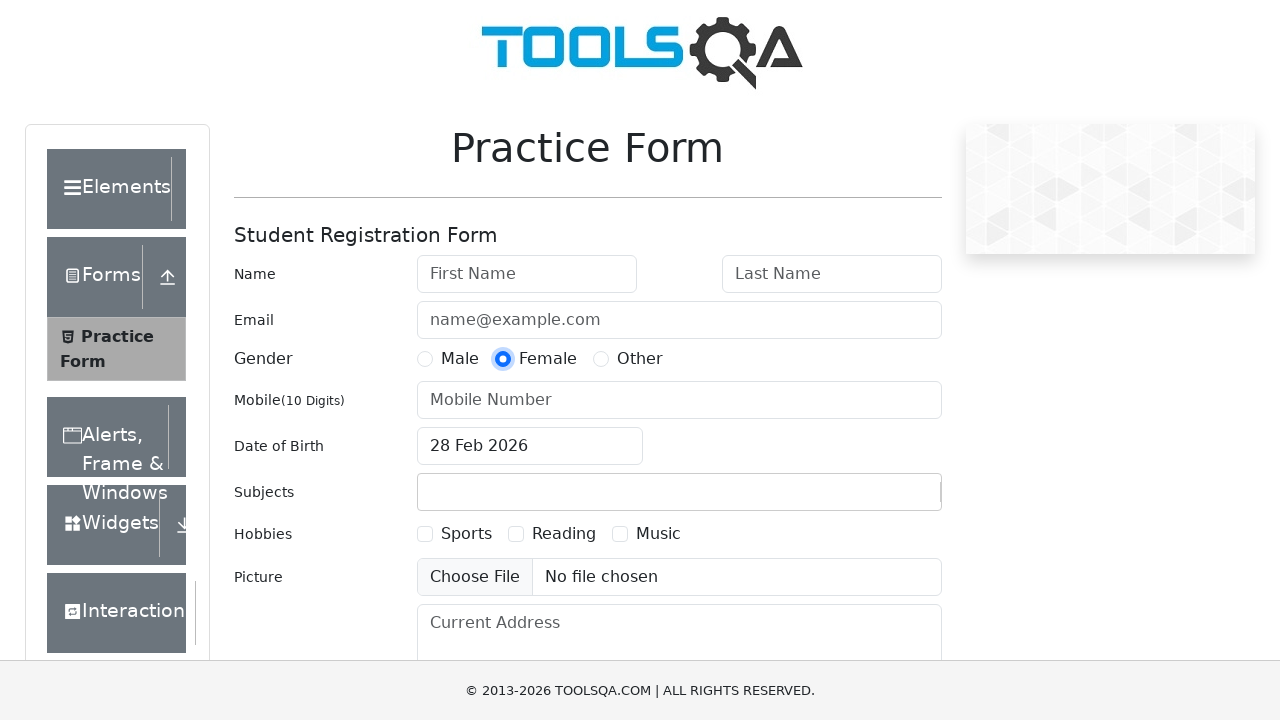

Checked Reading hobby checkbox at (564, 534) on #hobbiesWrapper > div.col-md-9.col-sm-12 > div:nth-child(2) > label
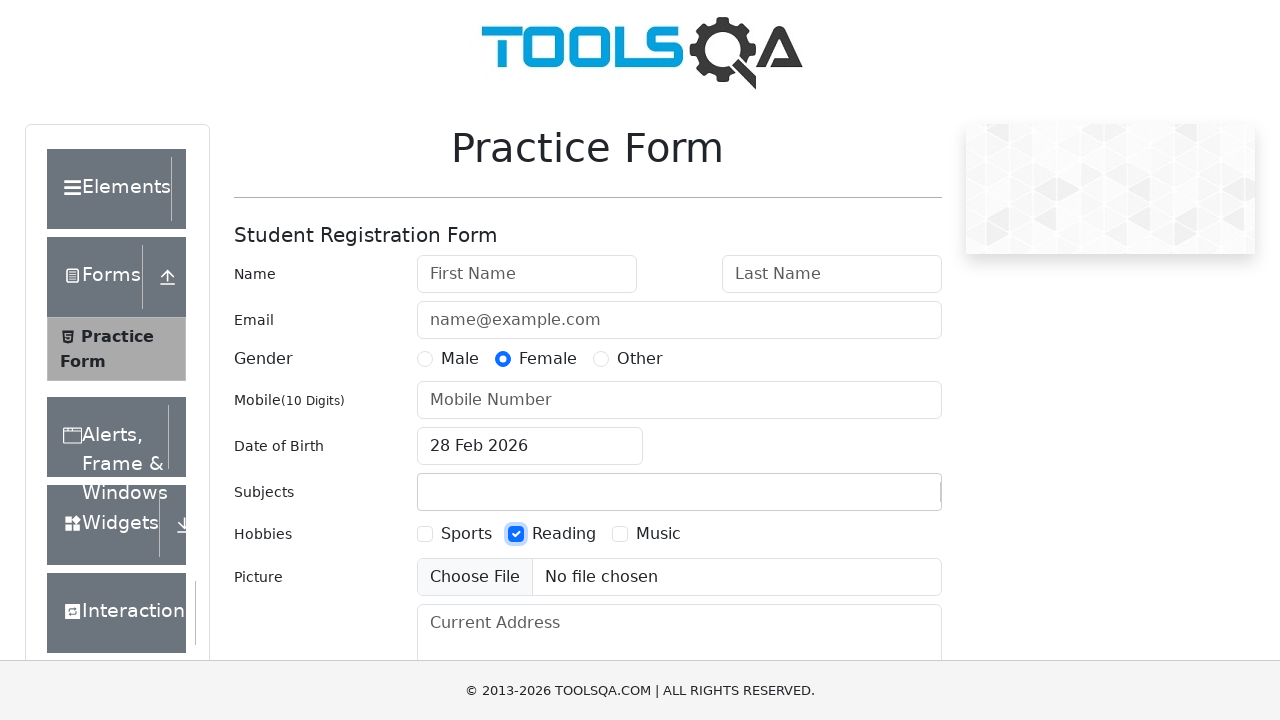

Checked Sports hobby checkbox at (466, 534) on #hobbiesWrapper > div.col-md-9.col-sm-12 > div:nth-child(1) > label
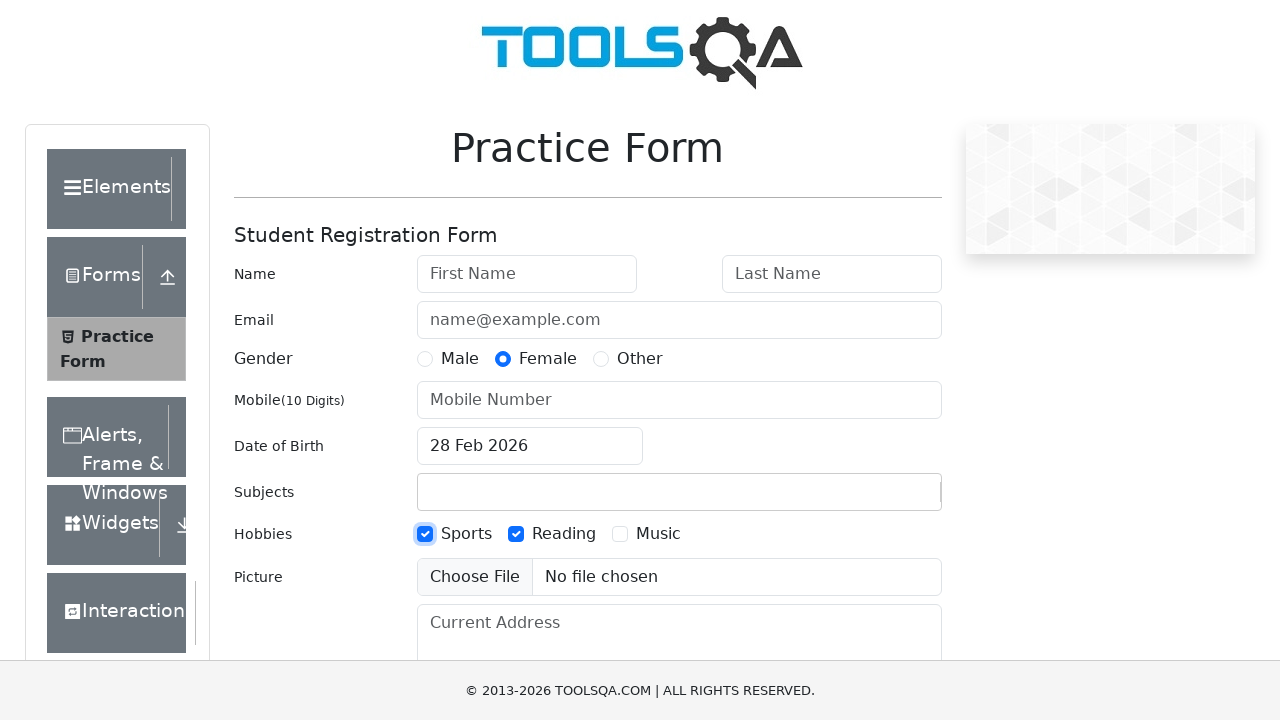

Located Sports checkbox element
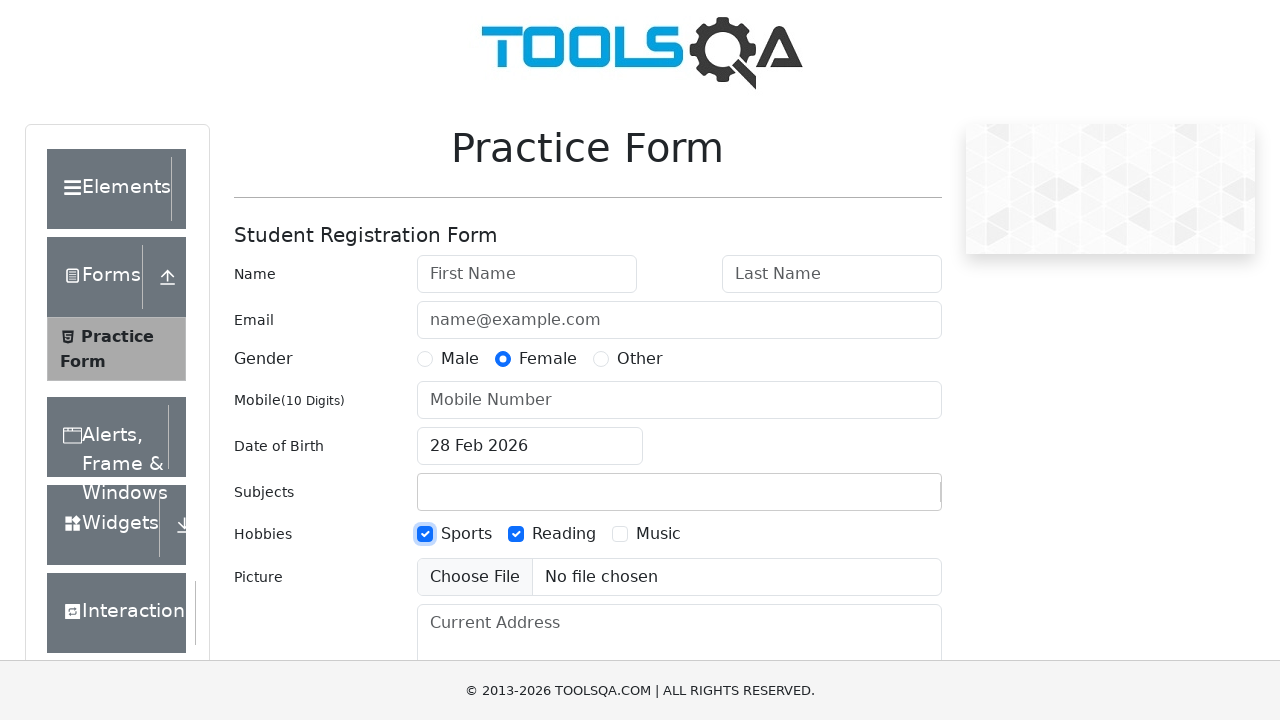

Verified Sports checkbox is selected: True
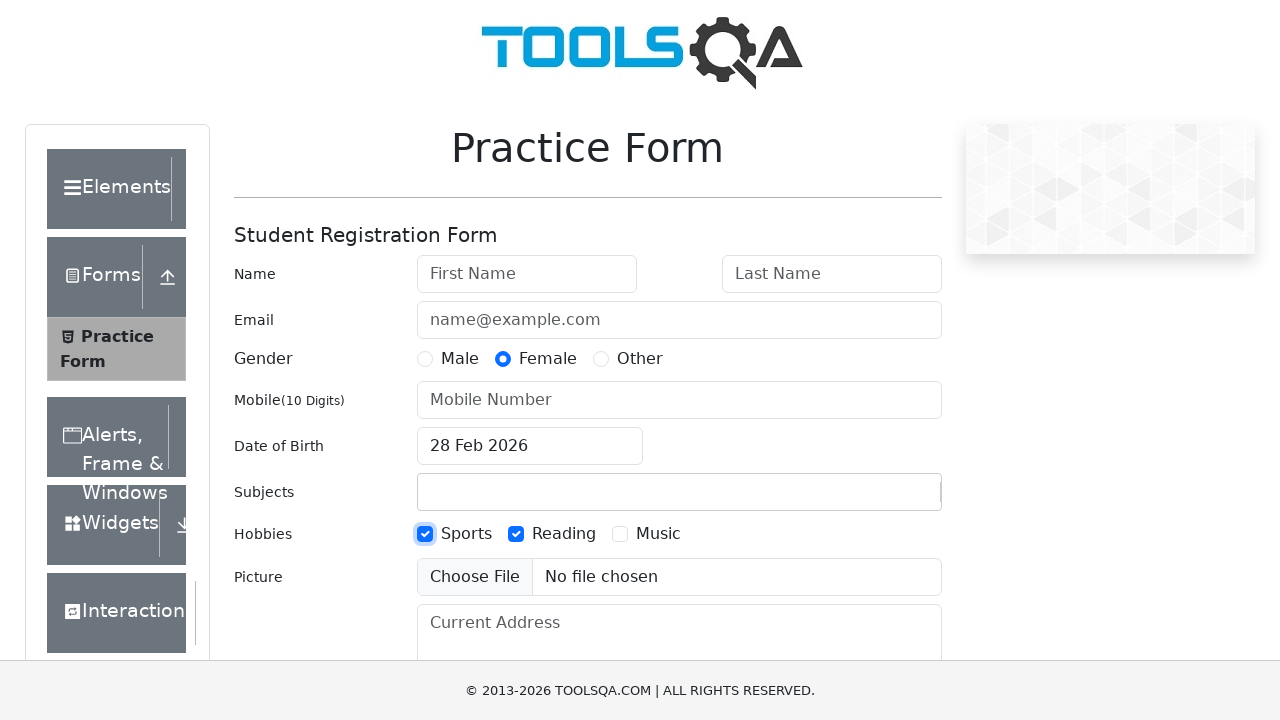

Printed Sports checkbox selection state: True
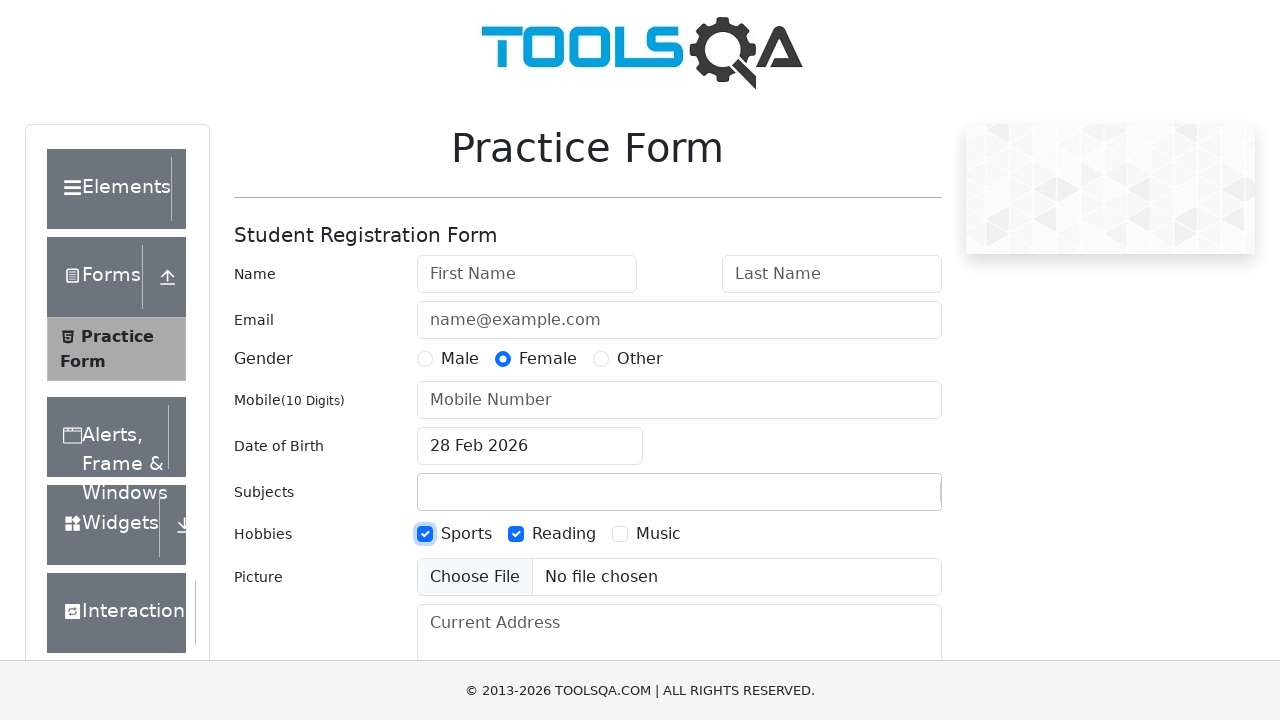

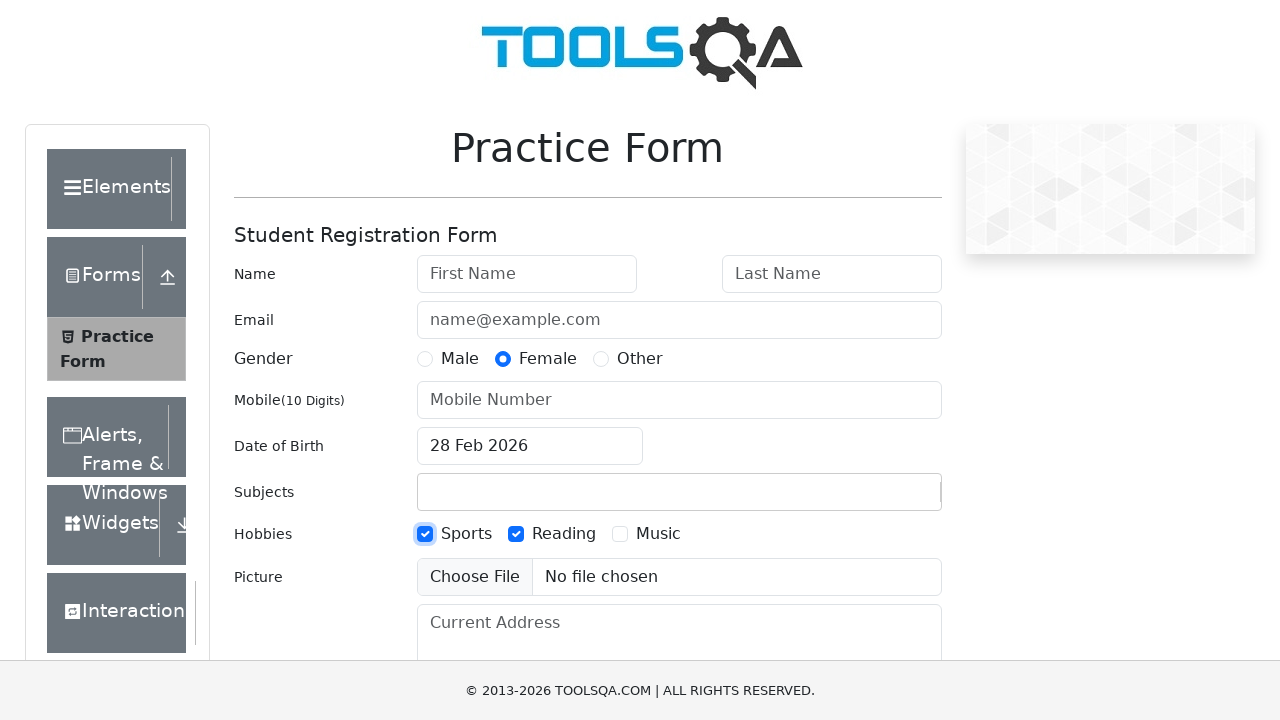